Navigates to the Formula 1 World Constructors' Championship standings page and waits for the results table to load, verifying team standings are displayed

Starting URL: https://www.formula1.com/en/results/2025/team

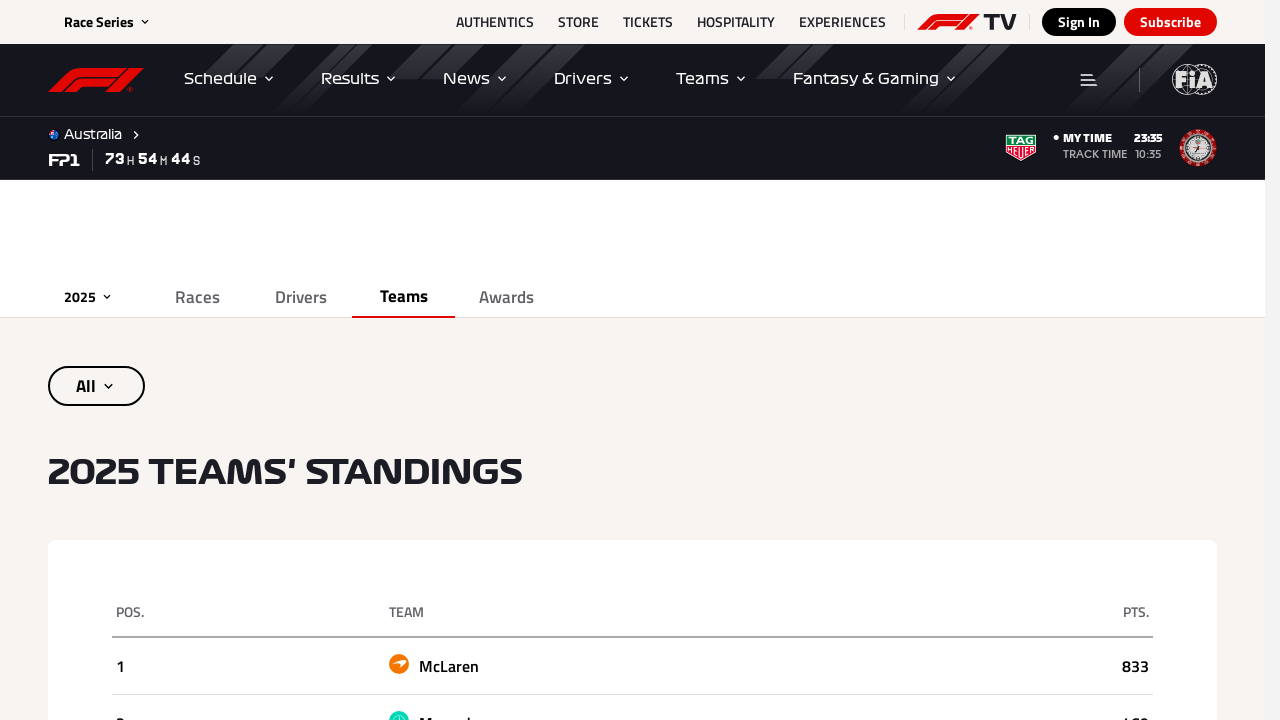

Waited for WCC standings table rows to become visible
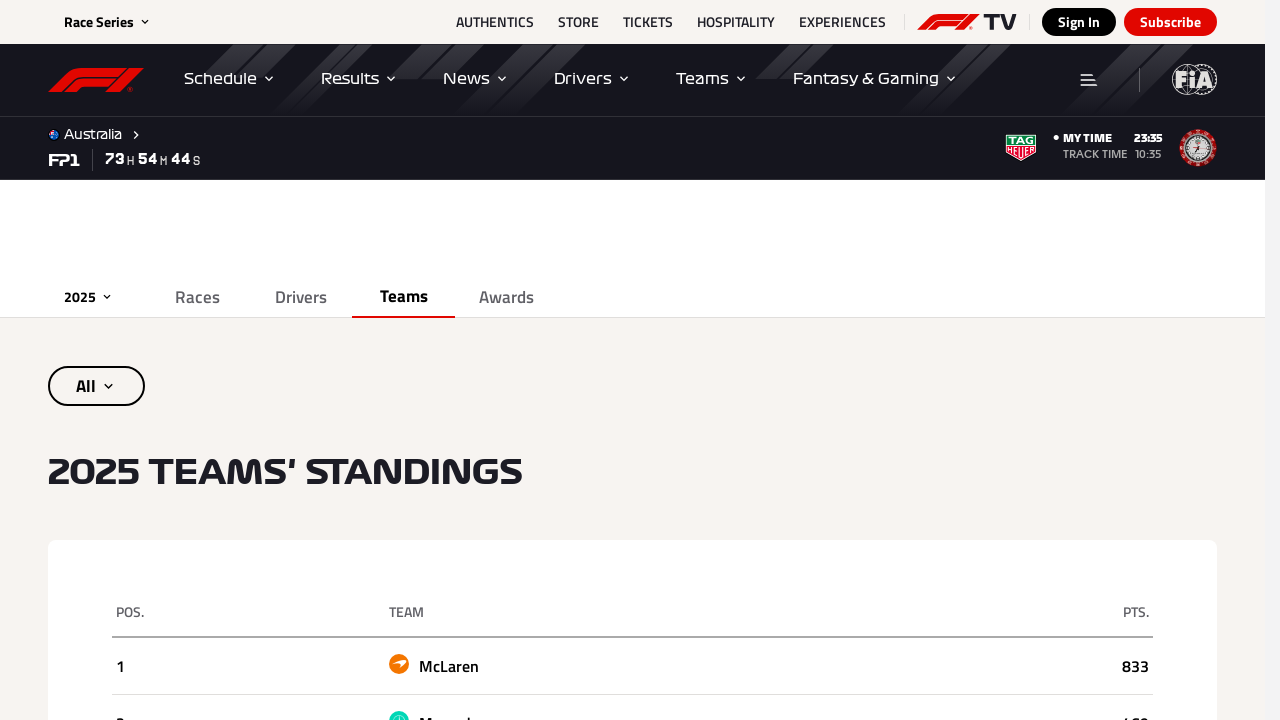

Verified WCC standings table loaded with team data
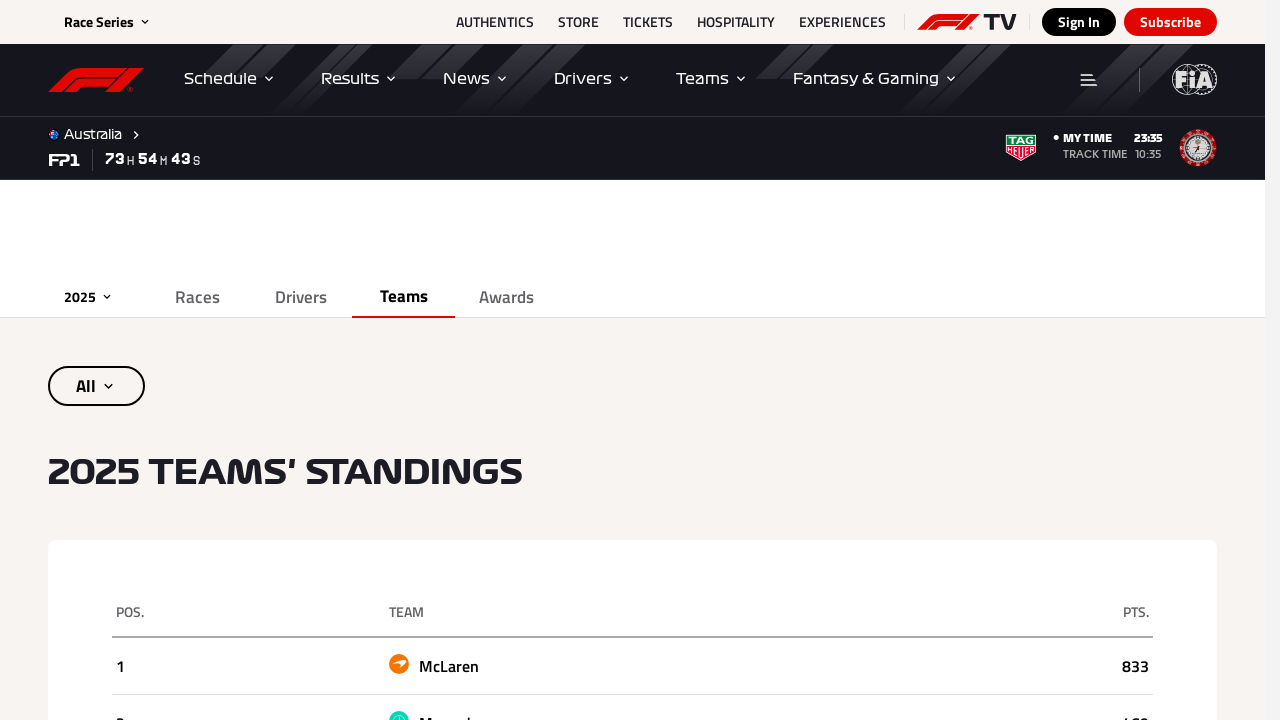

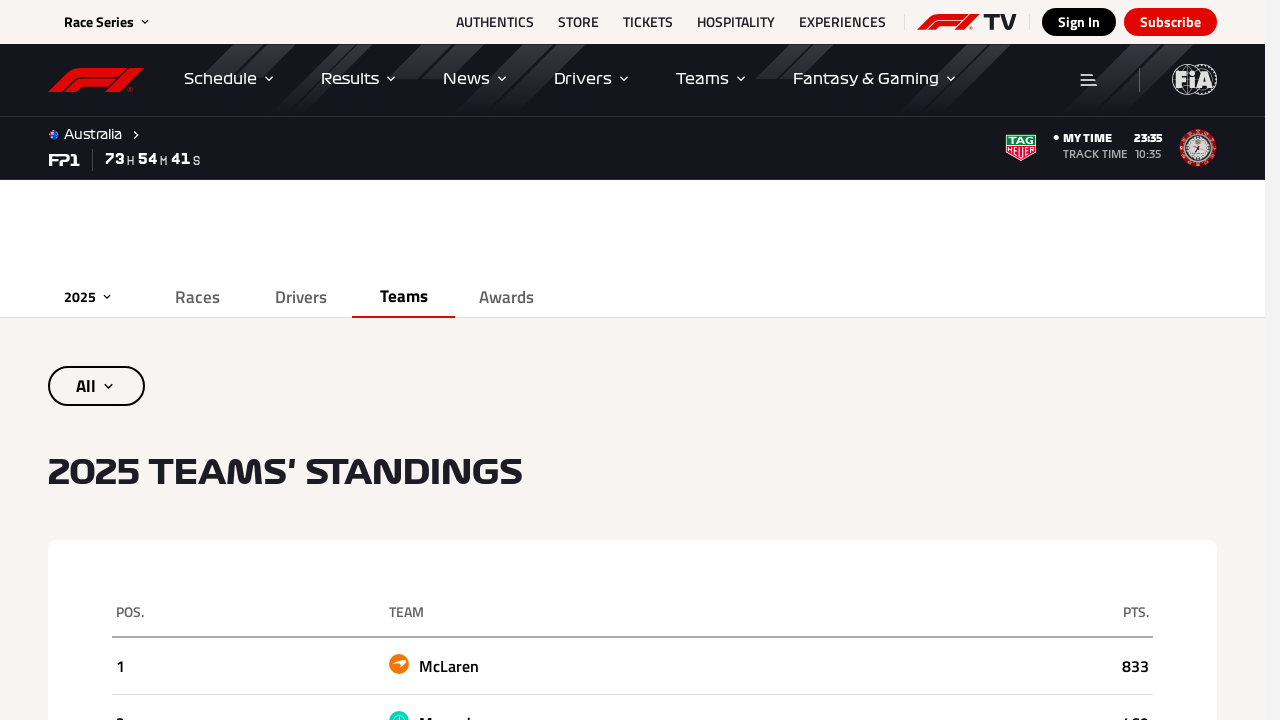